Navigates to a page and verifies the page loads by checking the page title and URL are accessible.

Starting URL: https://rahulshettyacademy.com/client/

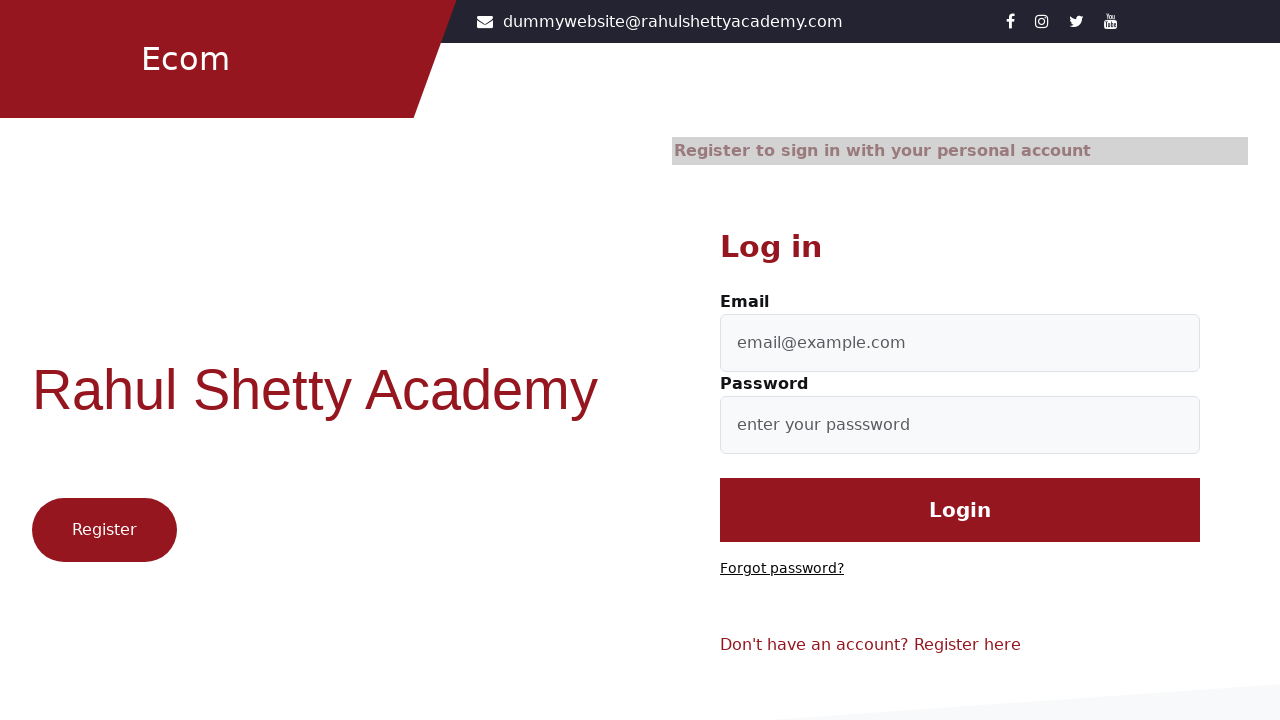

Set viewport size to 1920x1080
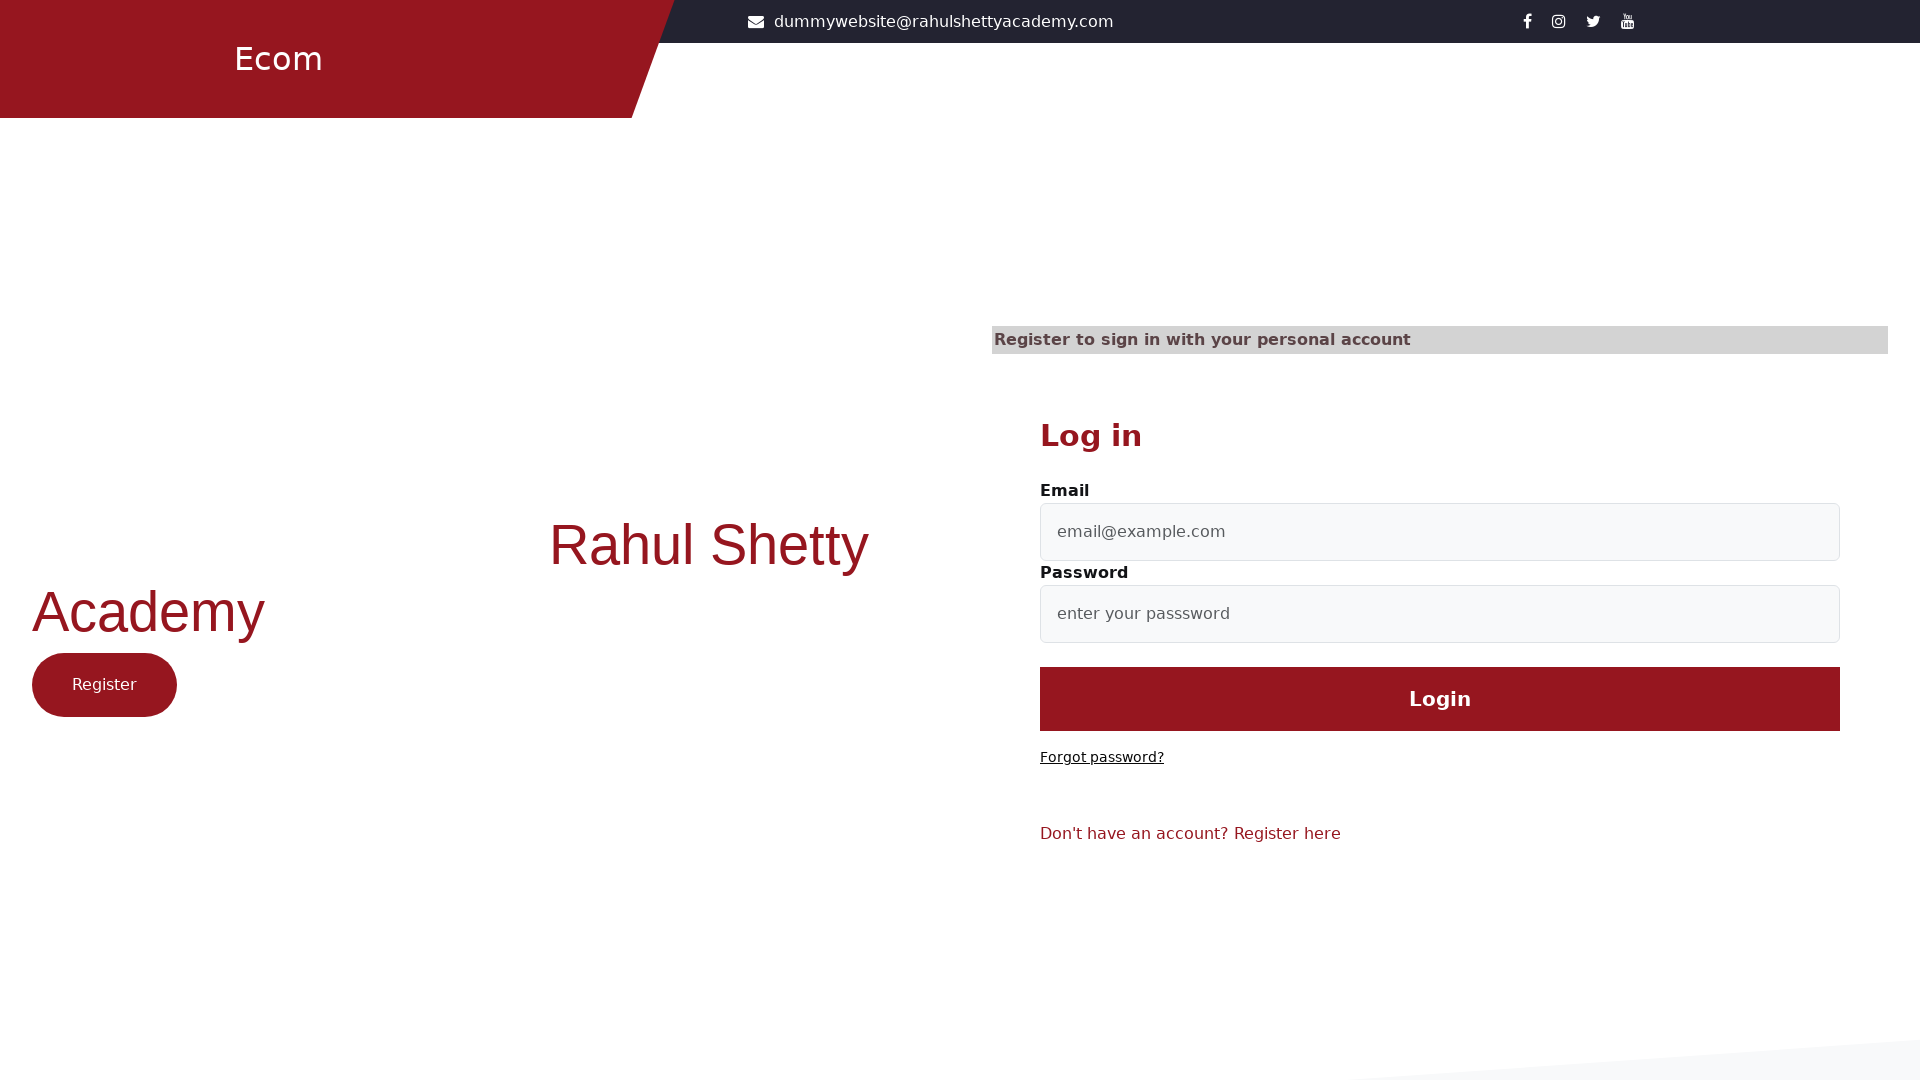

Retrieved page title: Let's Shop
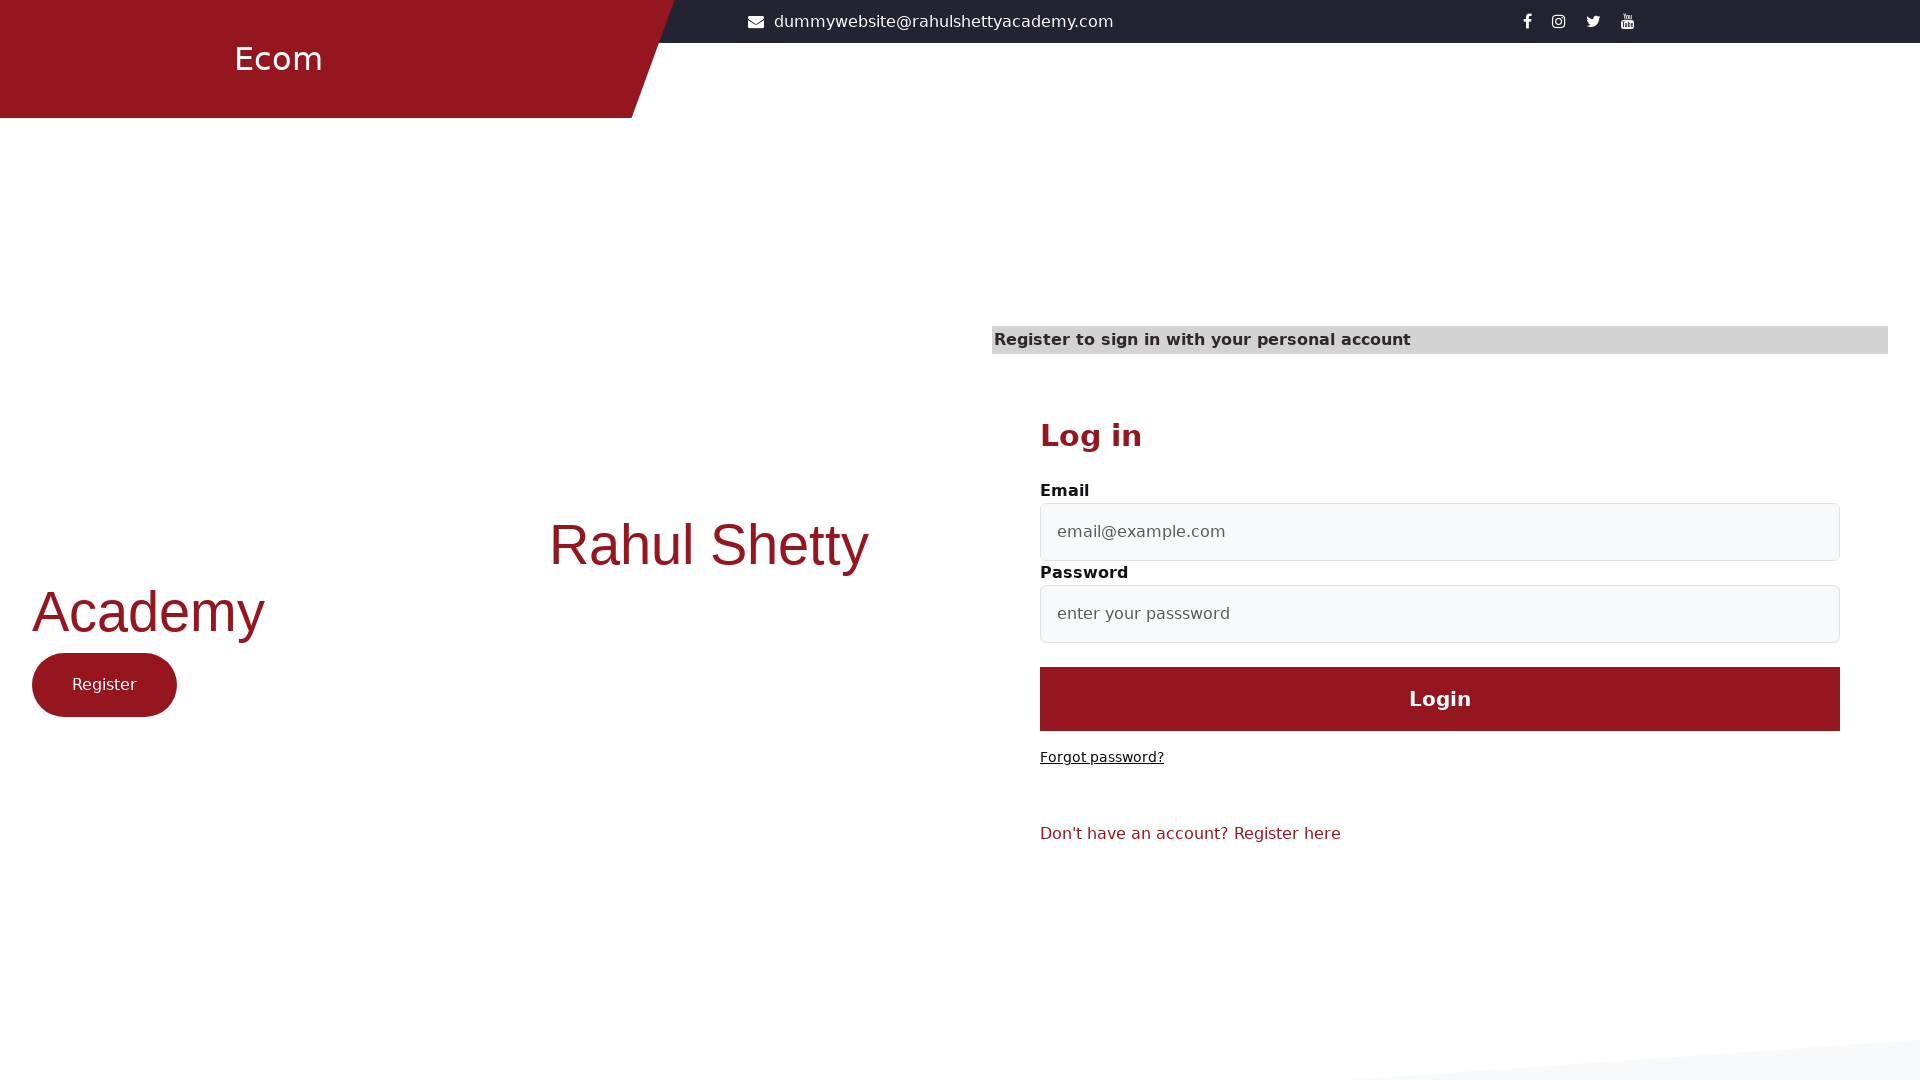

Retrieved current URL: https://rahulshettyacademy.com/client/#/auth/login
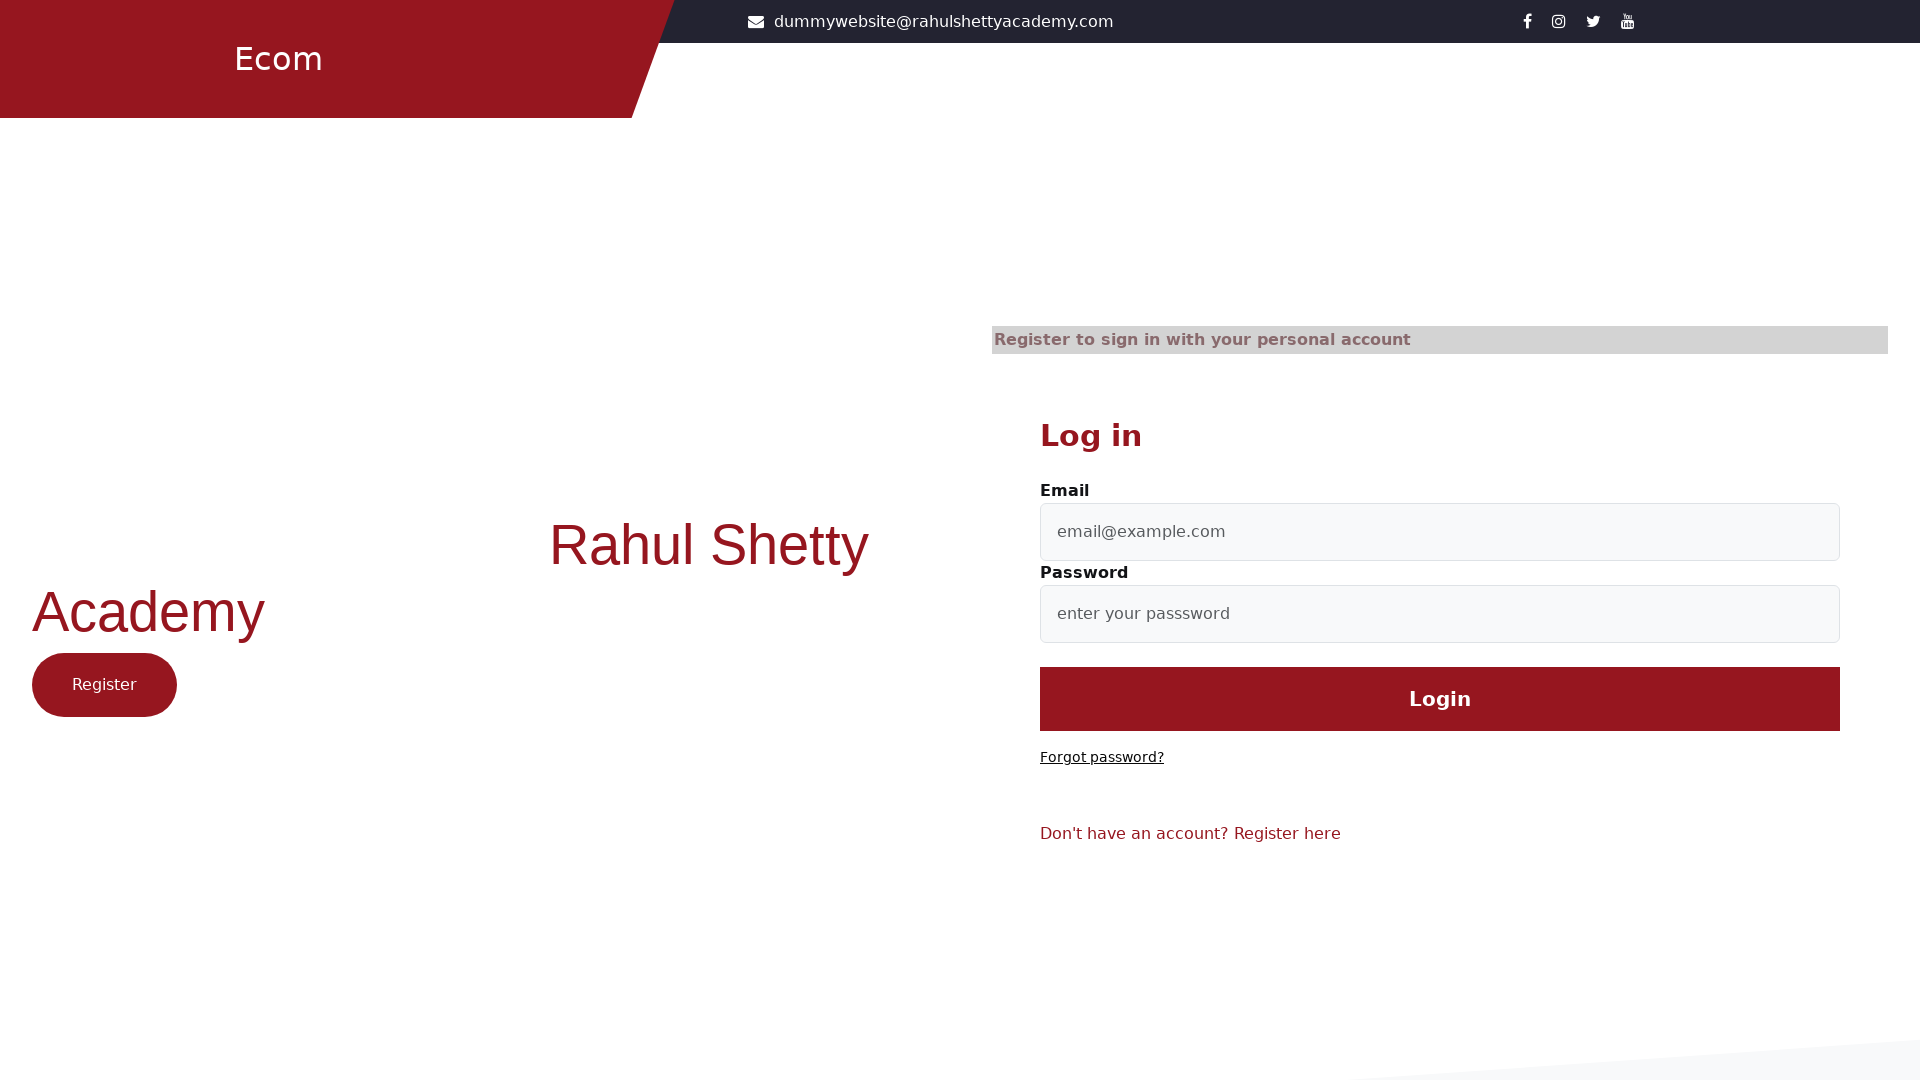

Page DOM content loaded successfully
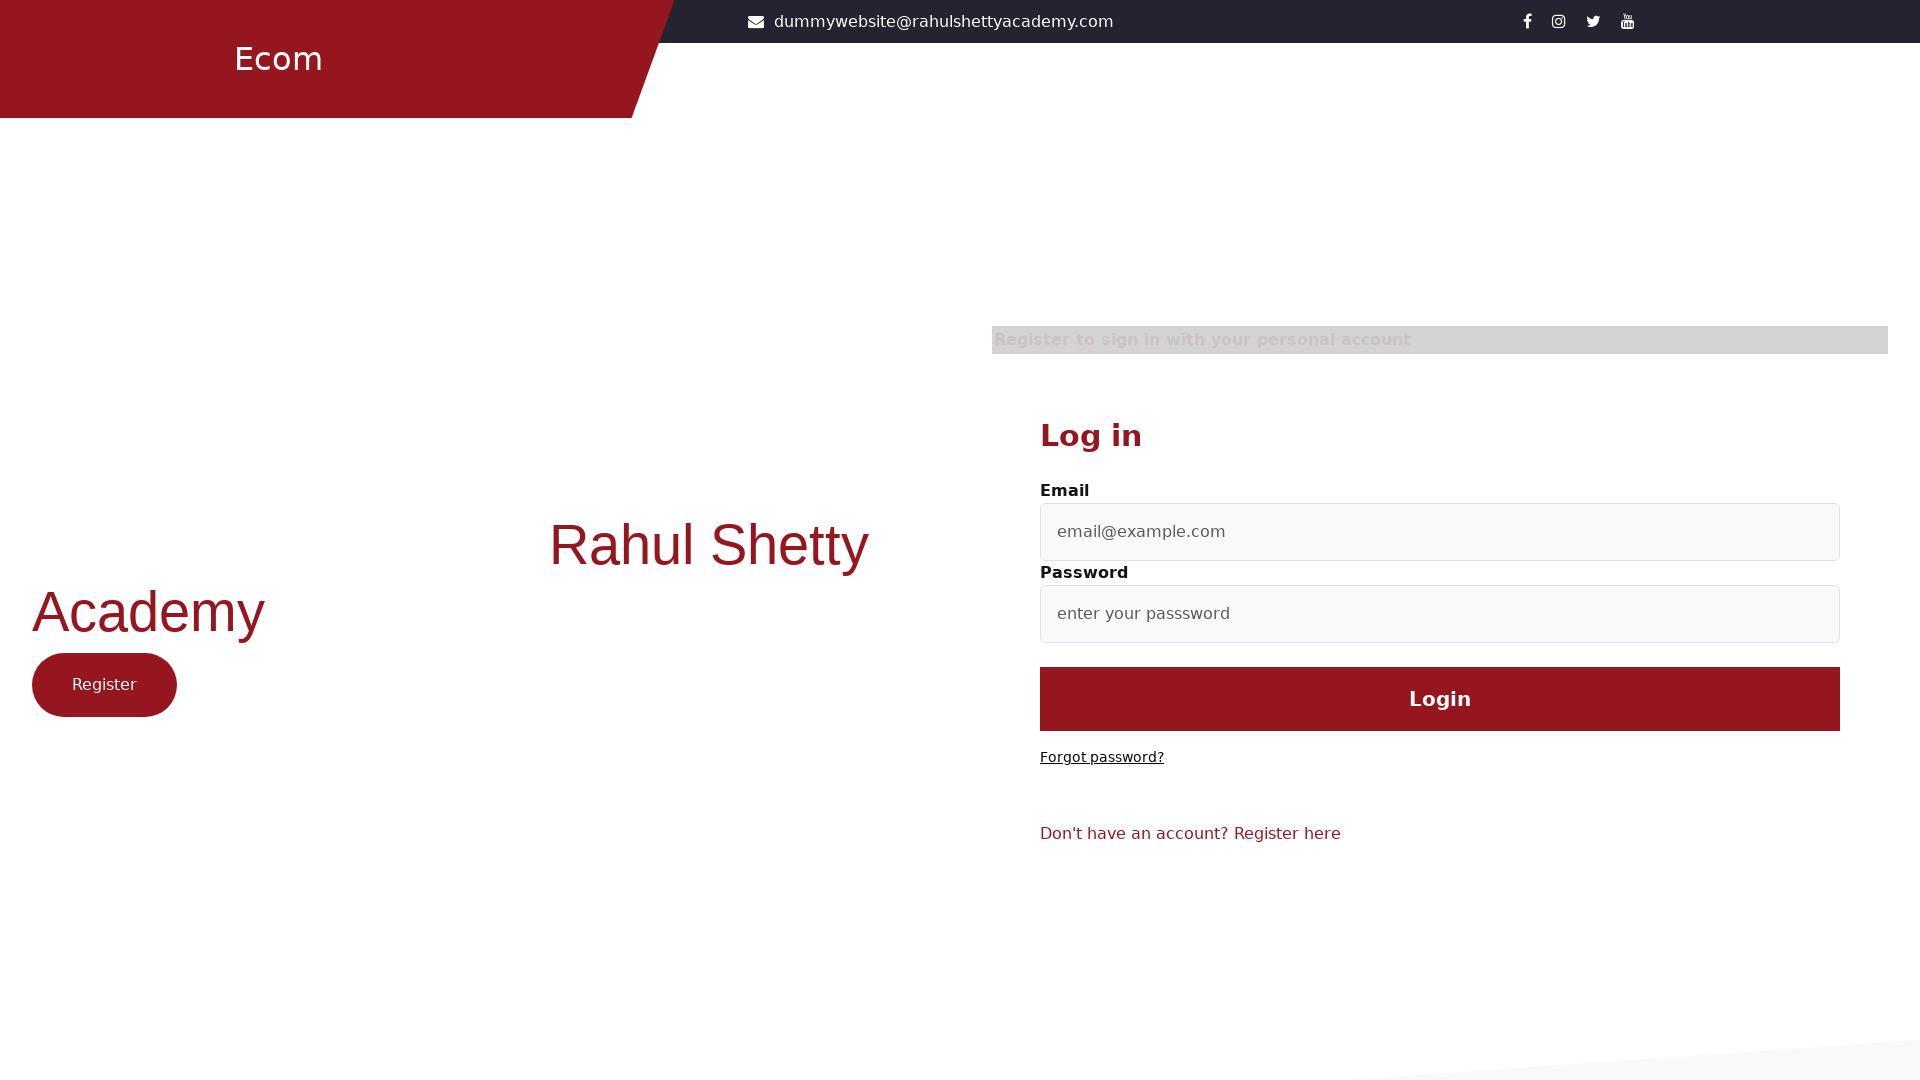

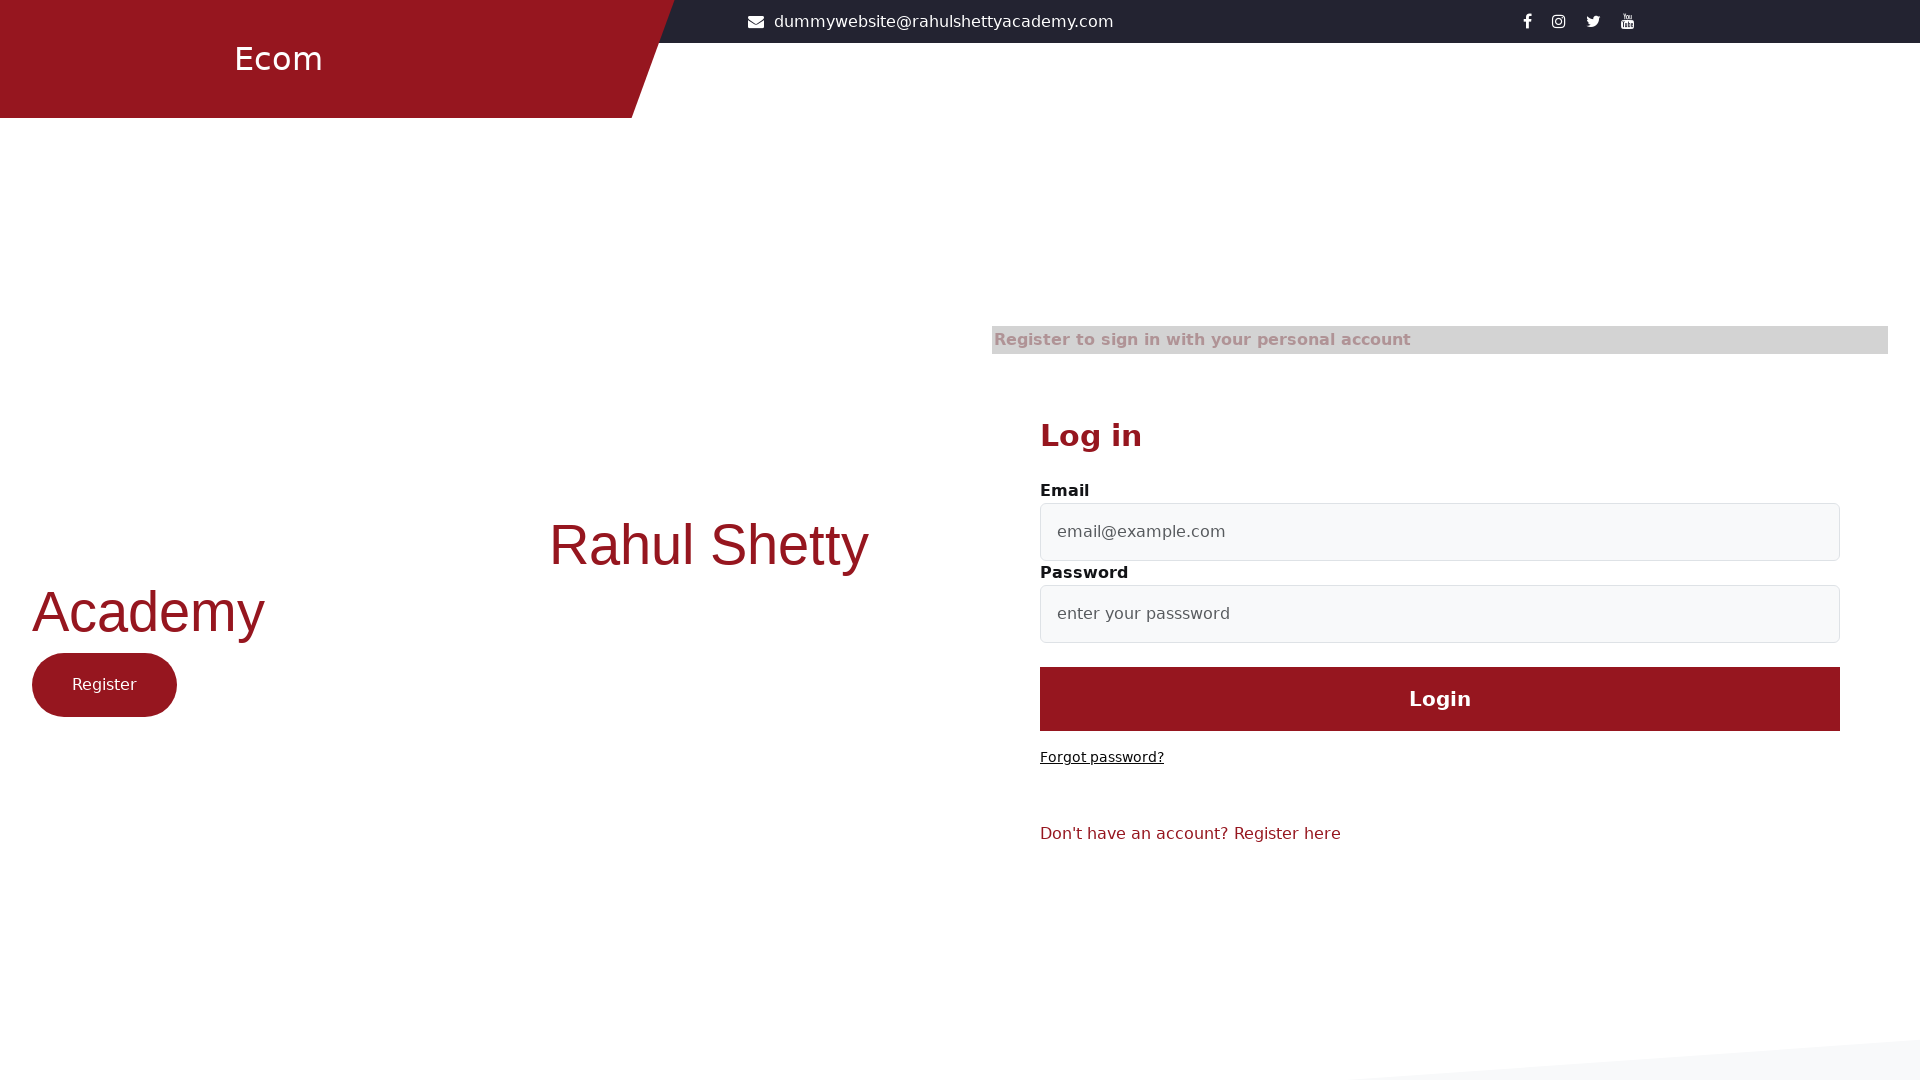